Tests clearing the complete state of all items by checking and then unchecking the toggle all checkbox

Starting URL: https://demo.playwright.dev/todomvc

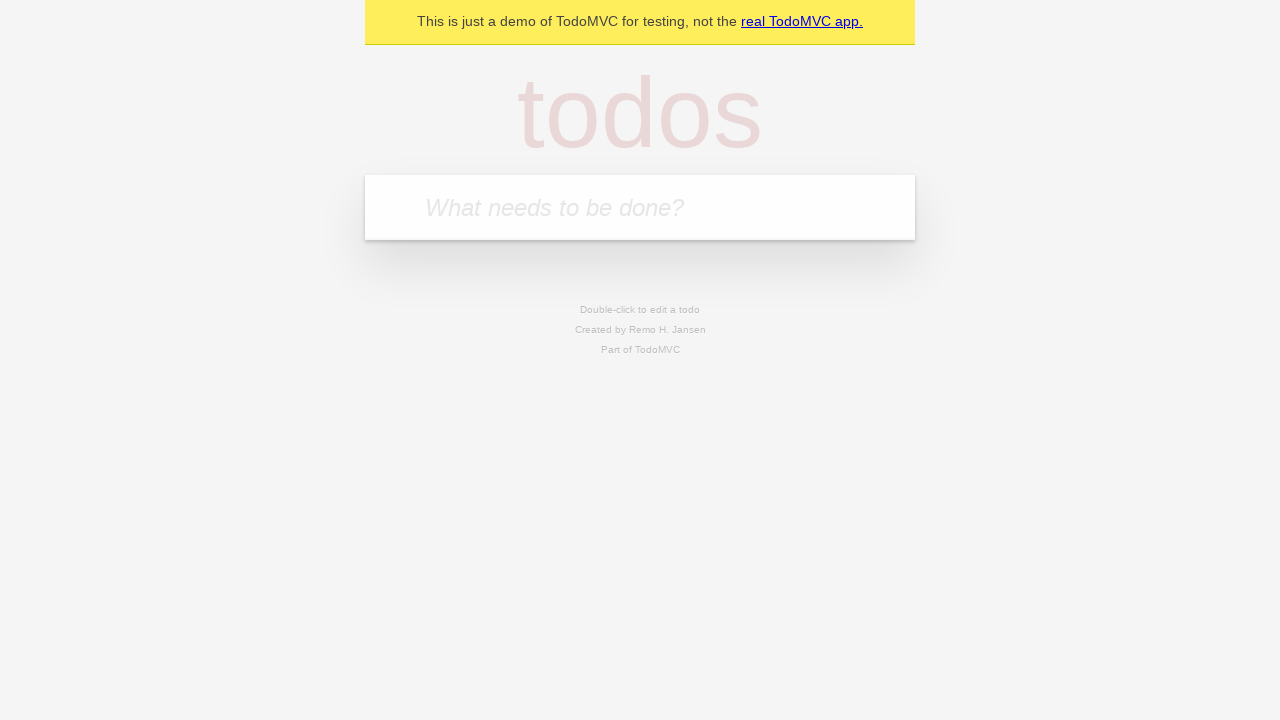

Filled input field with 'buy some cheese' on internal:attr=[placeholder="What needs to be done?"i]
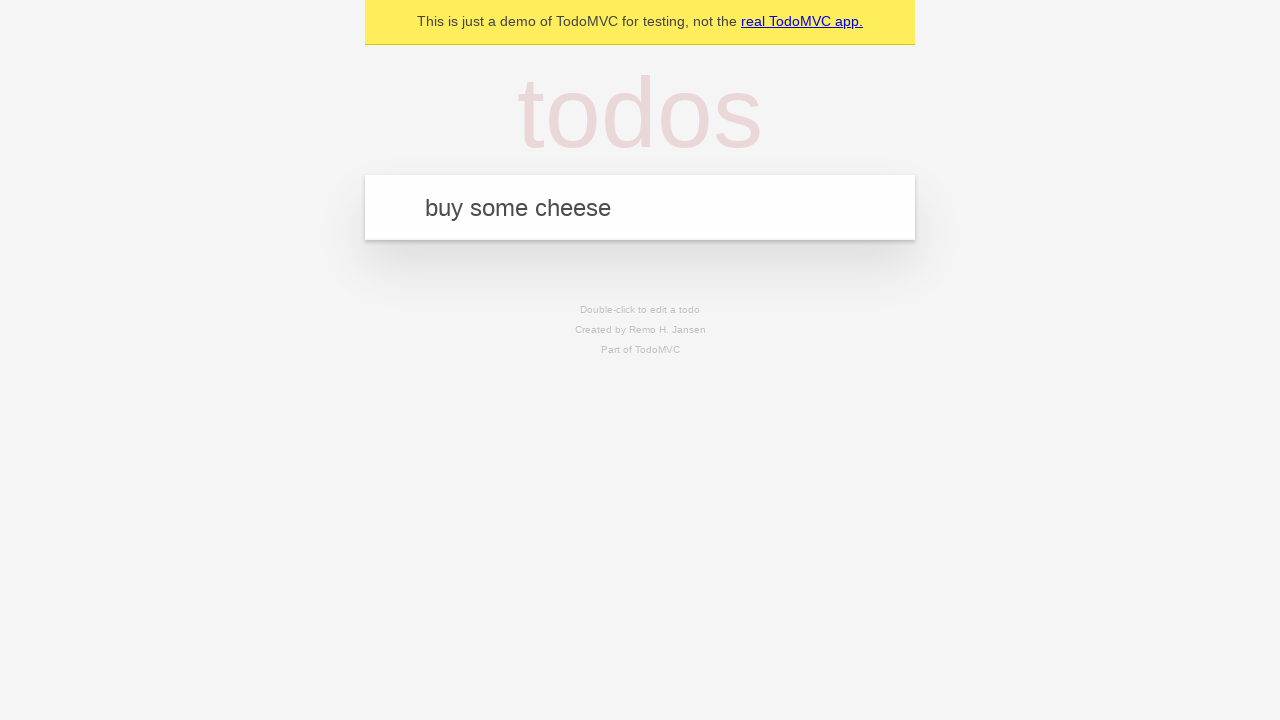

Pressed Enter to add first todo item on internal:attr=[placeholder="What needs to be done?"i]
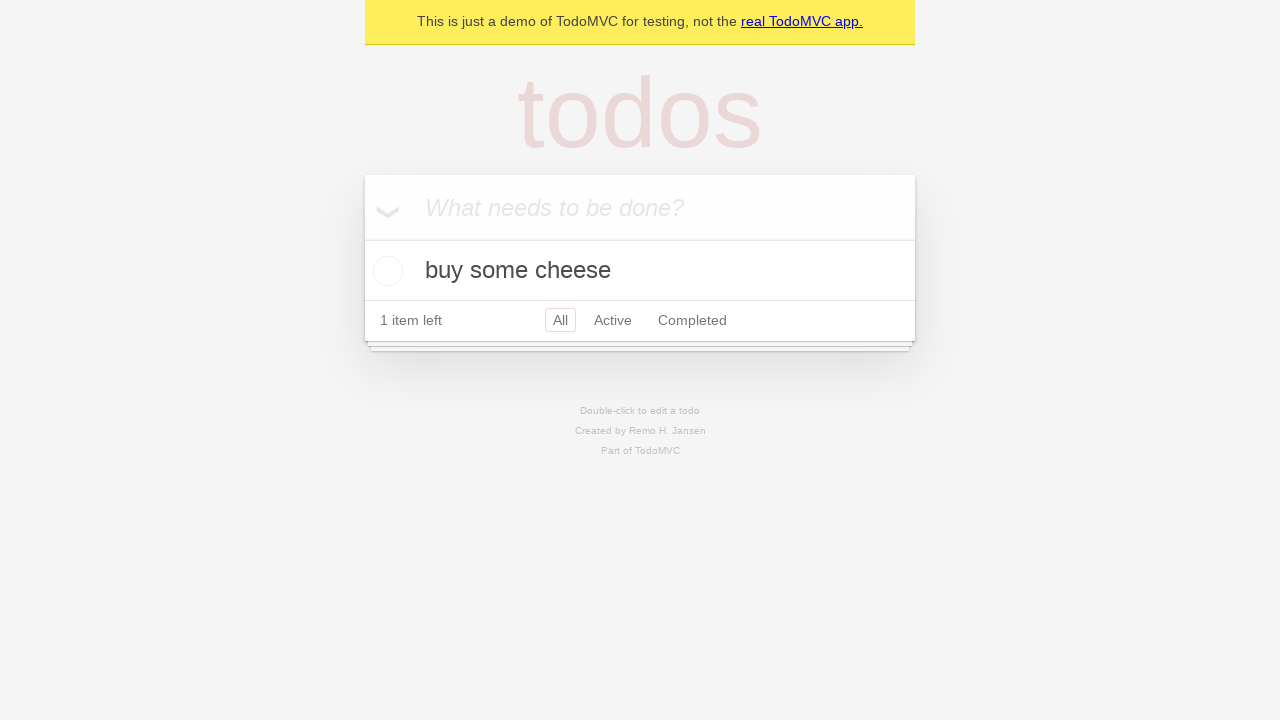

Filled input field with 'feed the cat' on internal:attr=[placeholder="What needs to be done?"i]
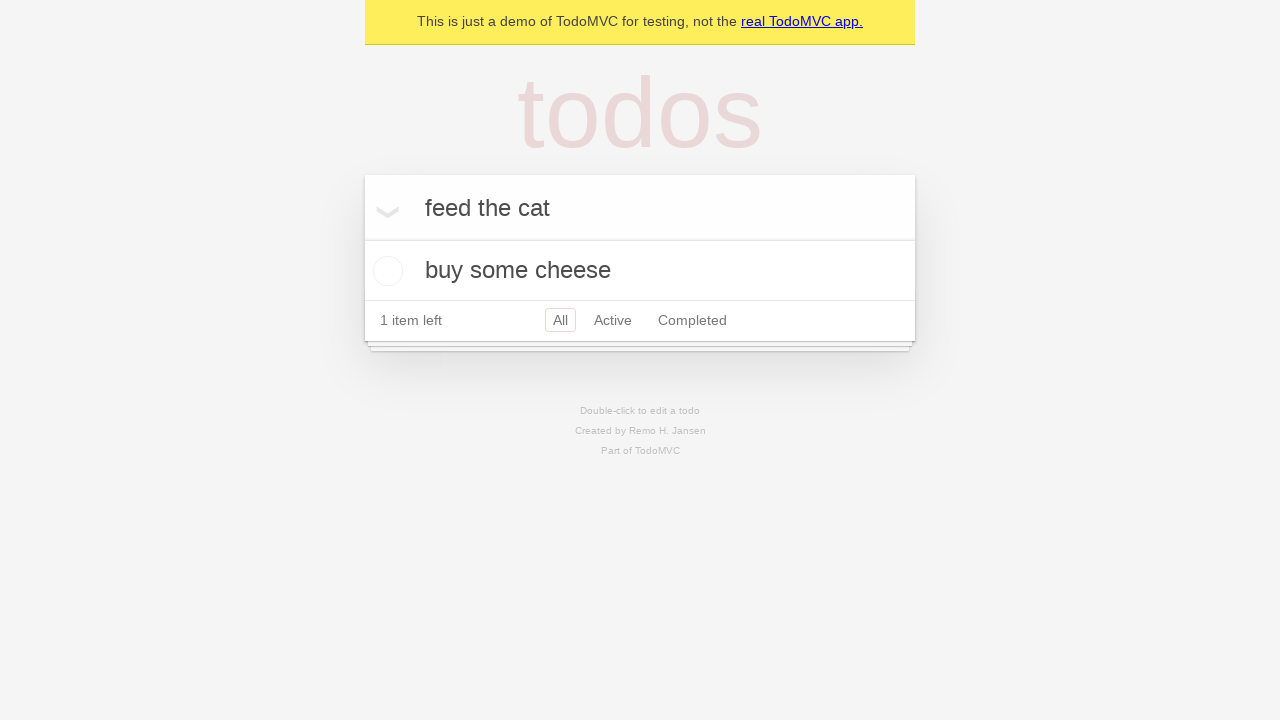

Pressed Enter to add second todo item on internal:attr=[placeholder="What needs to be done?"i]
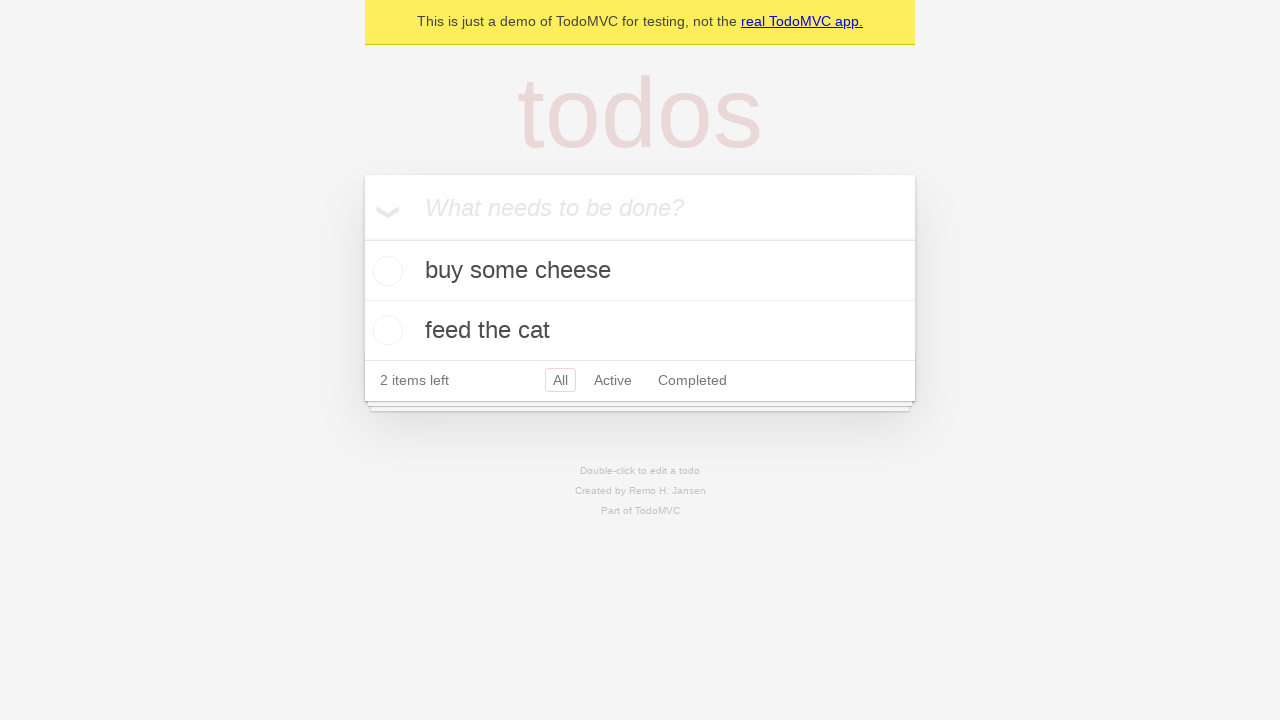

Filled input field with 'book a doctors appointment' on internal:attr=[placeholder="What needs to be done?"i]
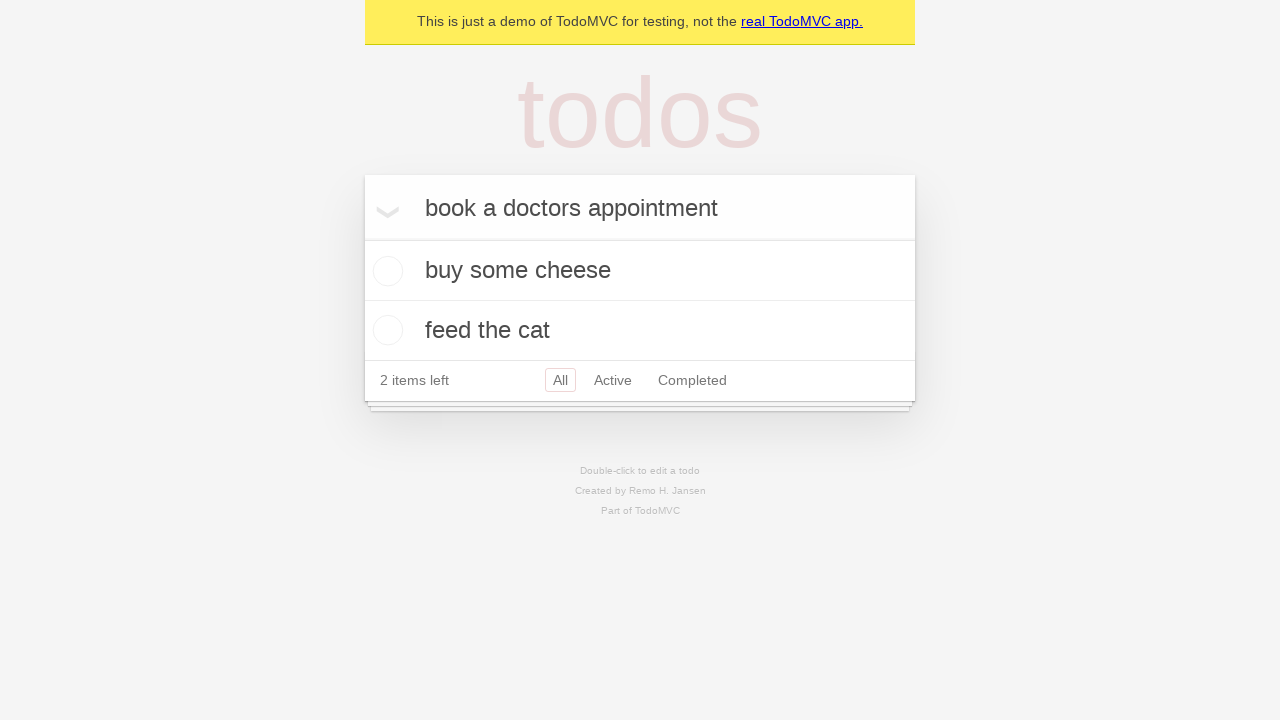

Pressed Enter to add third todo item on internal:attr=[placeholder="What needs to be done?"i]
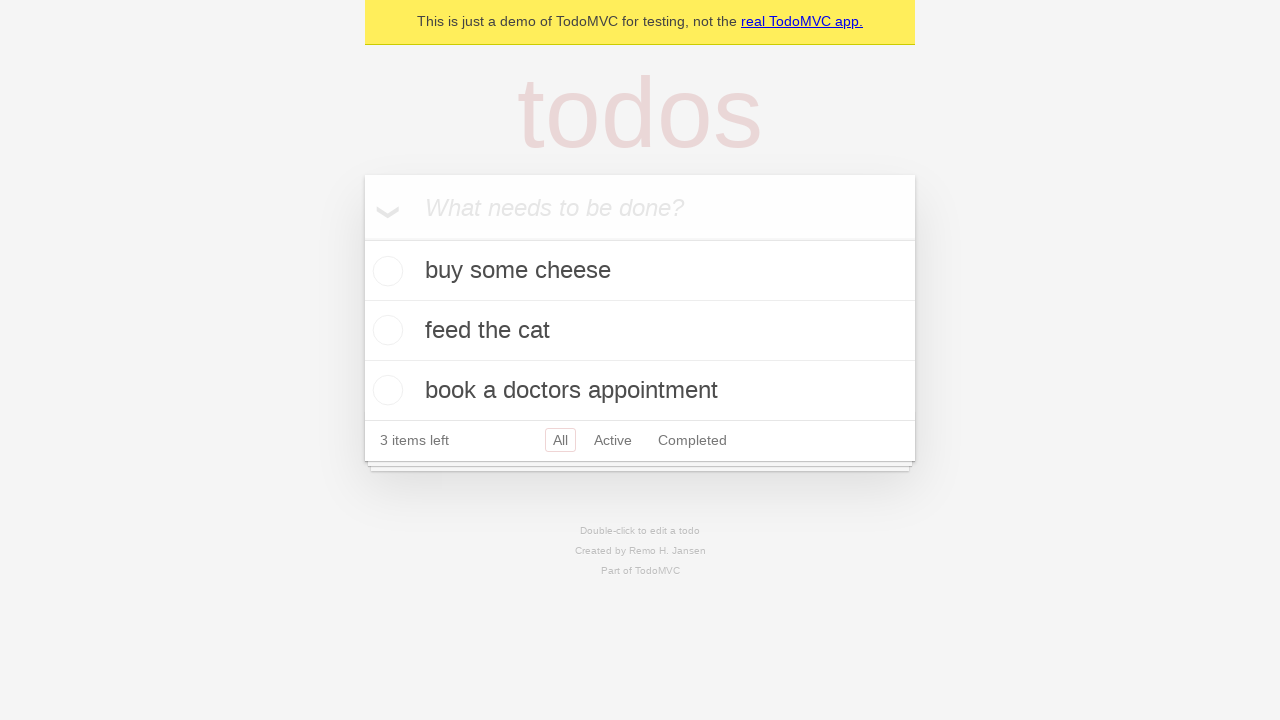

Checked the 'Mark all as complete' toggle to complete all items at (362, 238) on internal:label="Mark all as complete"i
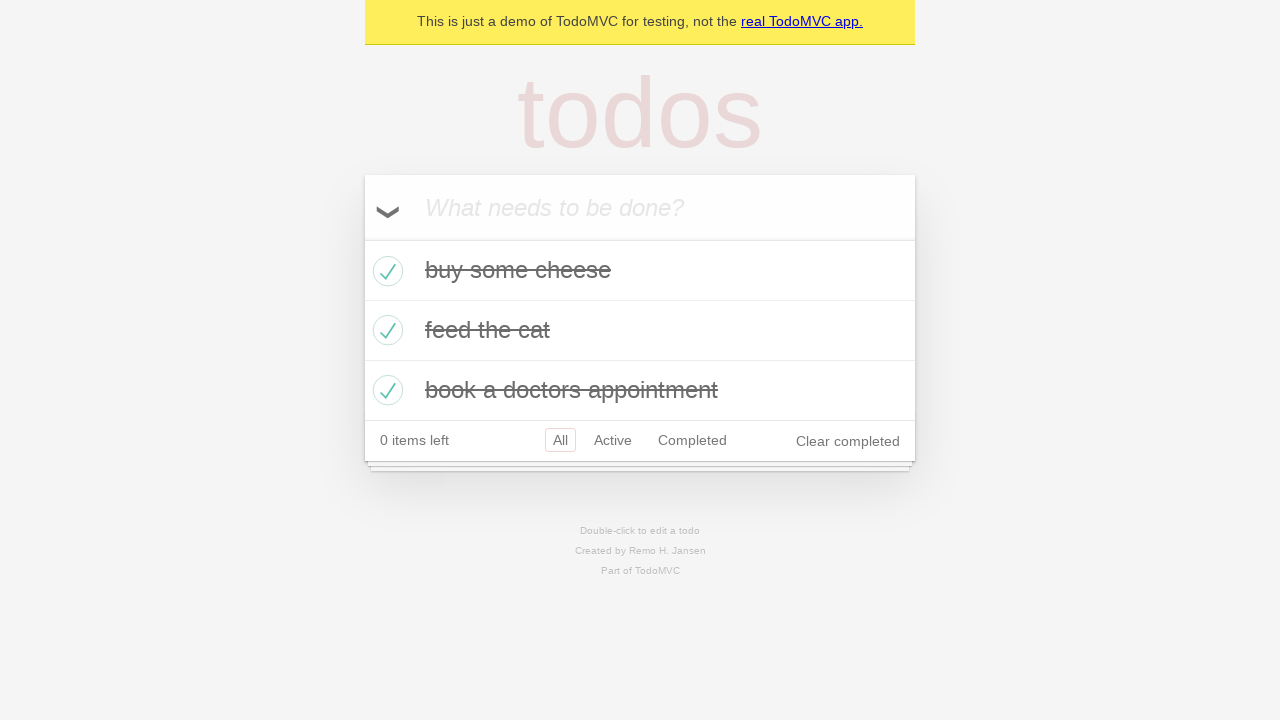

Unchecked the 'Mark all as complete' toggle to clear complete state of all items at (362, 238) on internal:label="Mark all as complete"i
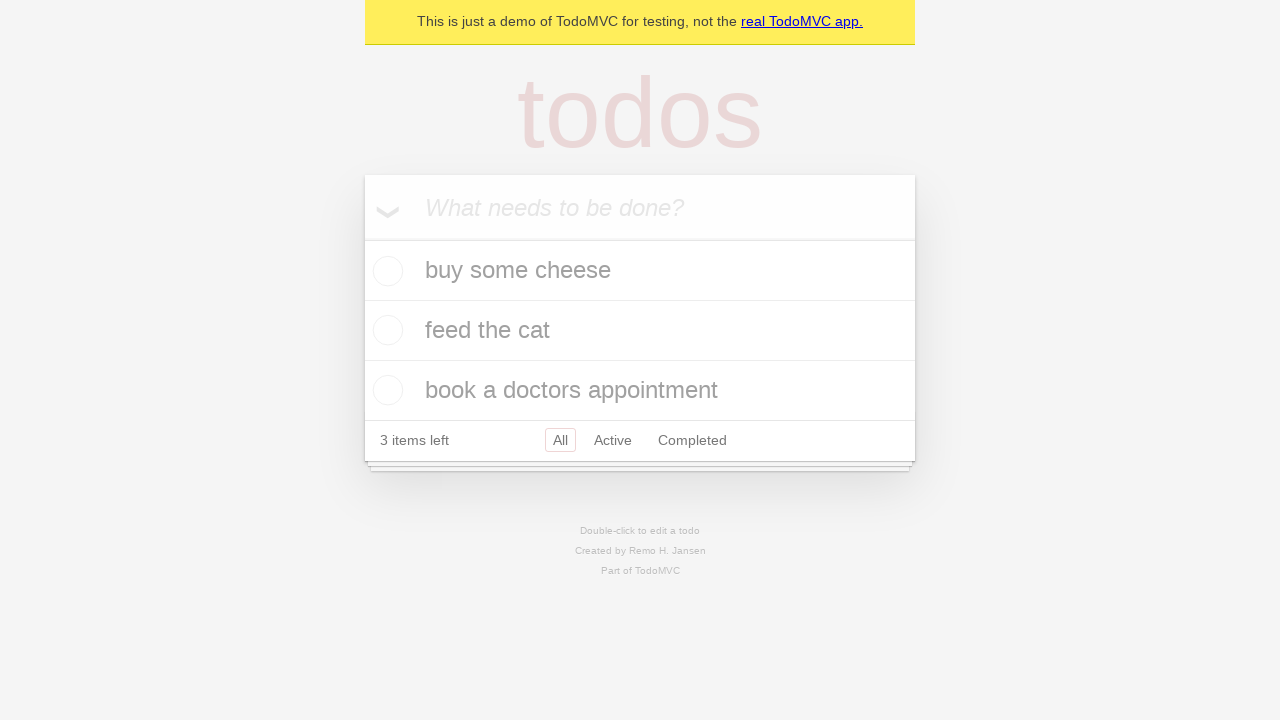

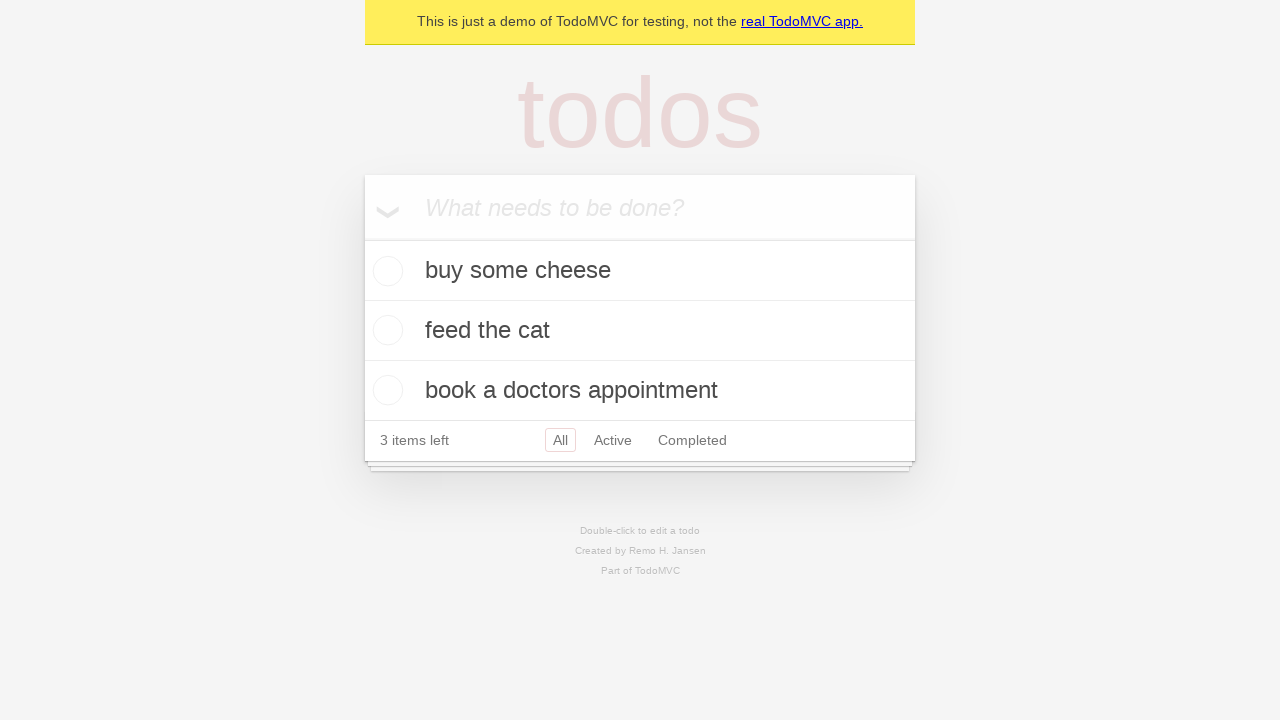